Tests slider interaction using arrow keys to change value

Starting URL: https://bonigarcia.dev/selenium-webdriver-java/web-form.html

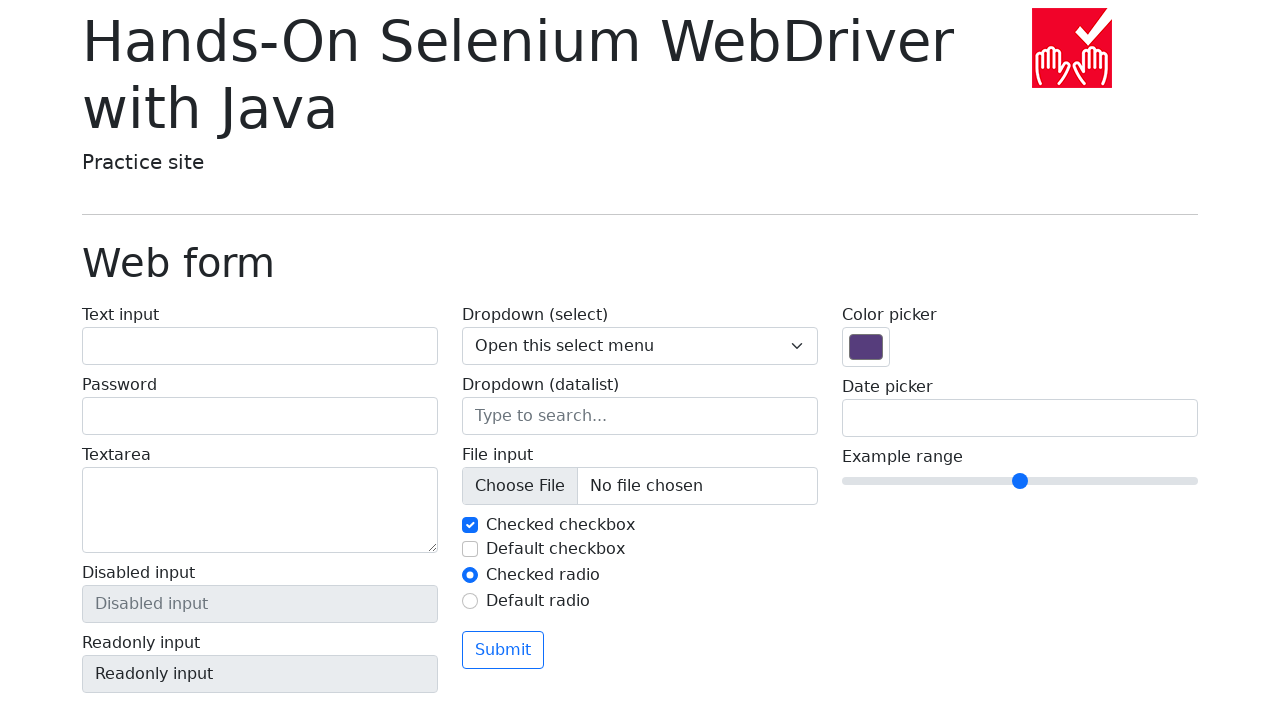

Located slider element with name 'my-range'
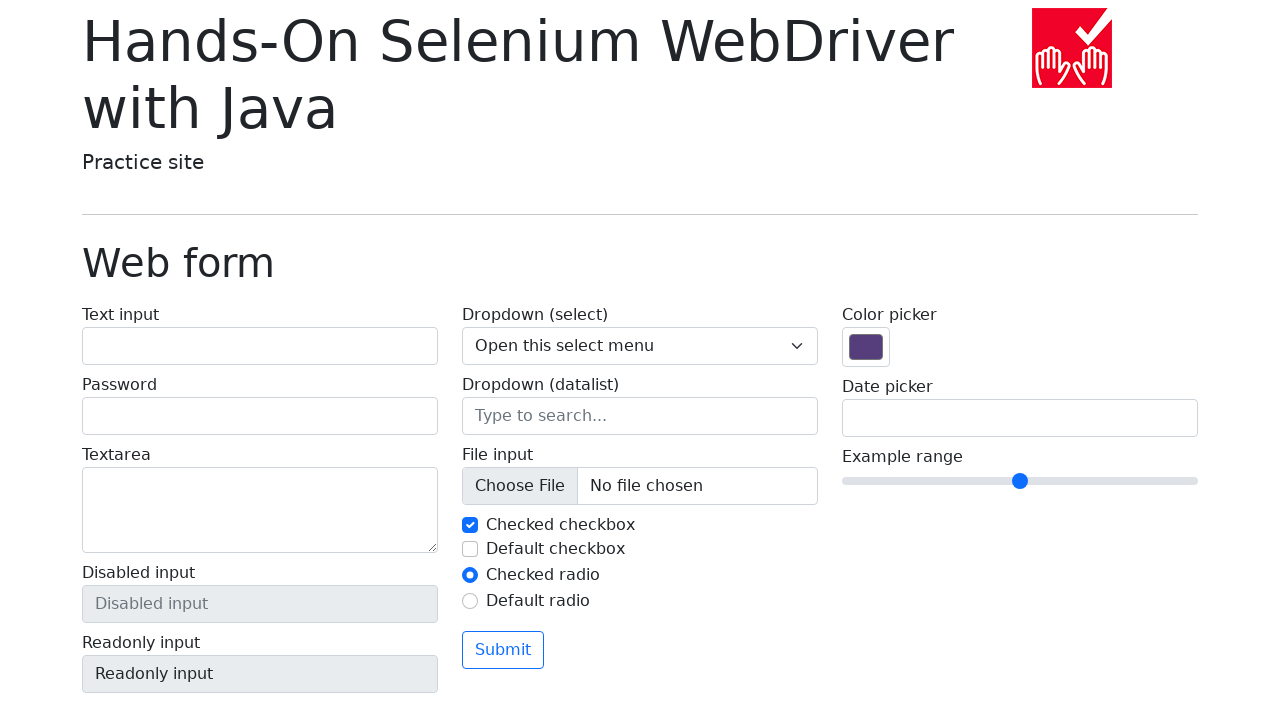

Retrieved initial slider value: 5
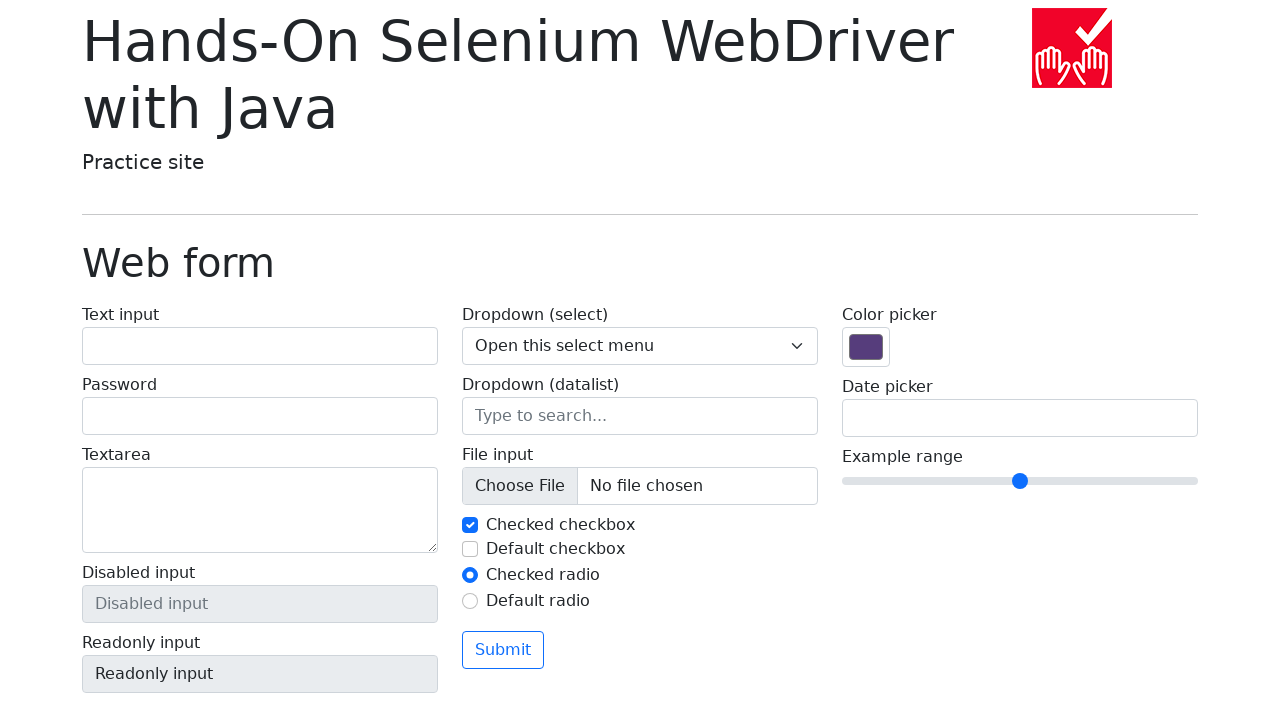

Pressed ArrowRight key 1 time(s) to increase slider value on [name='my-range']
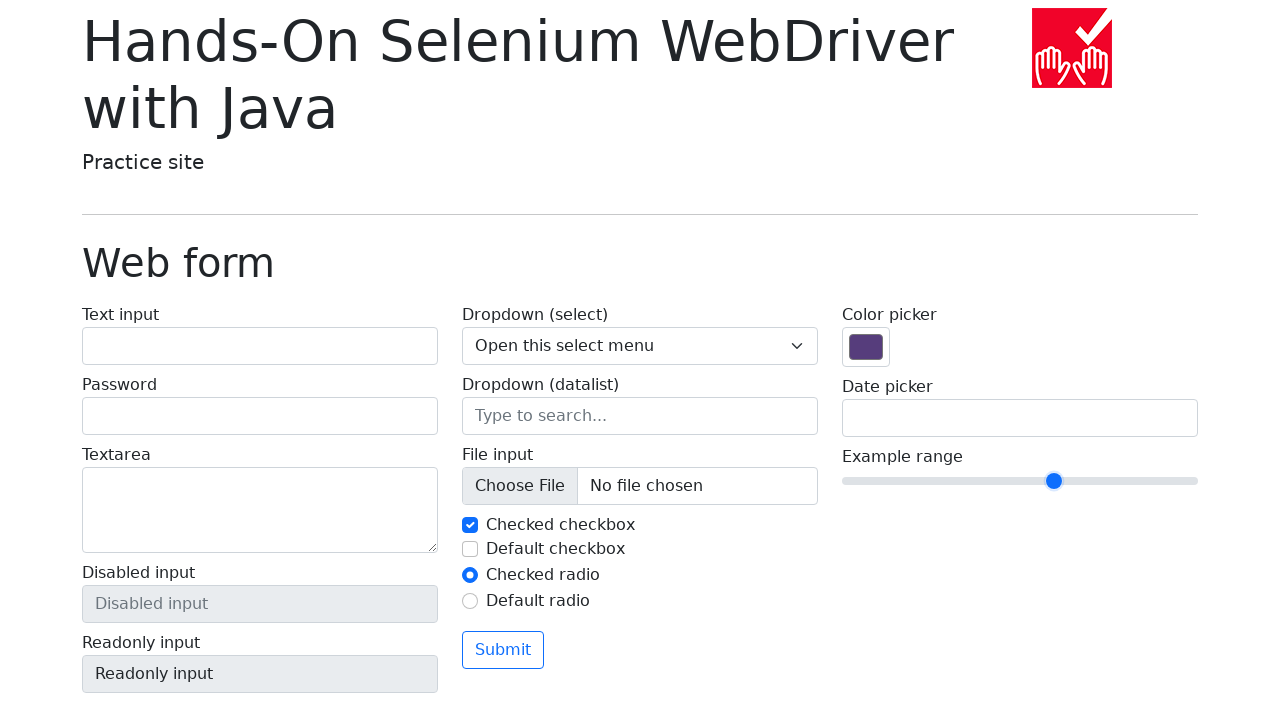

Pressed ArrowRight key 2 time(s) to increase slider value on [name='my-range']
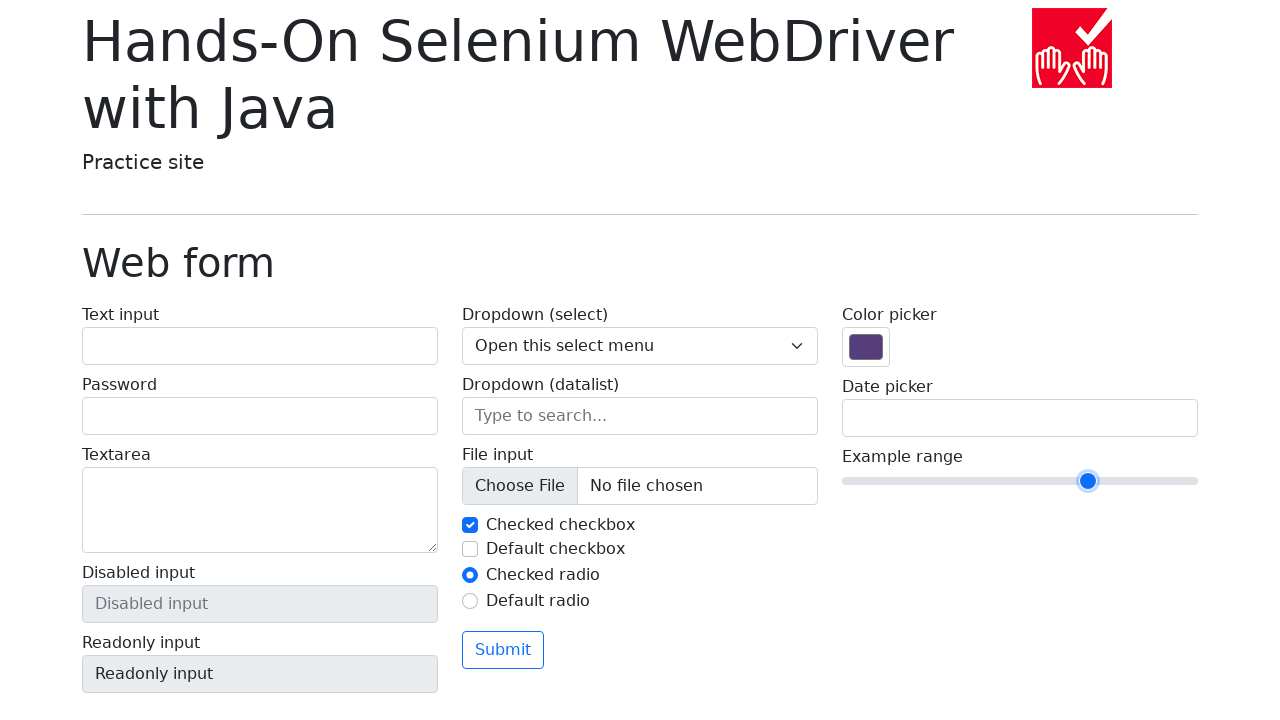

Pressed ArrowRight key 3 time(s) to increase slider value on [name='my-range']
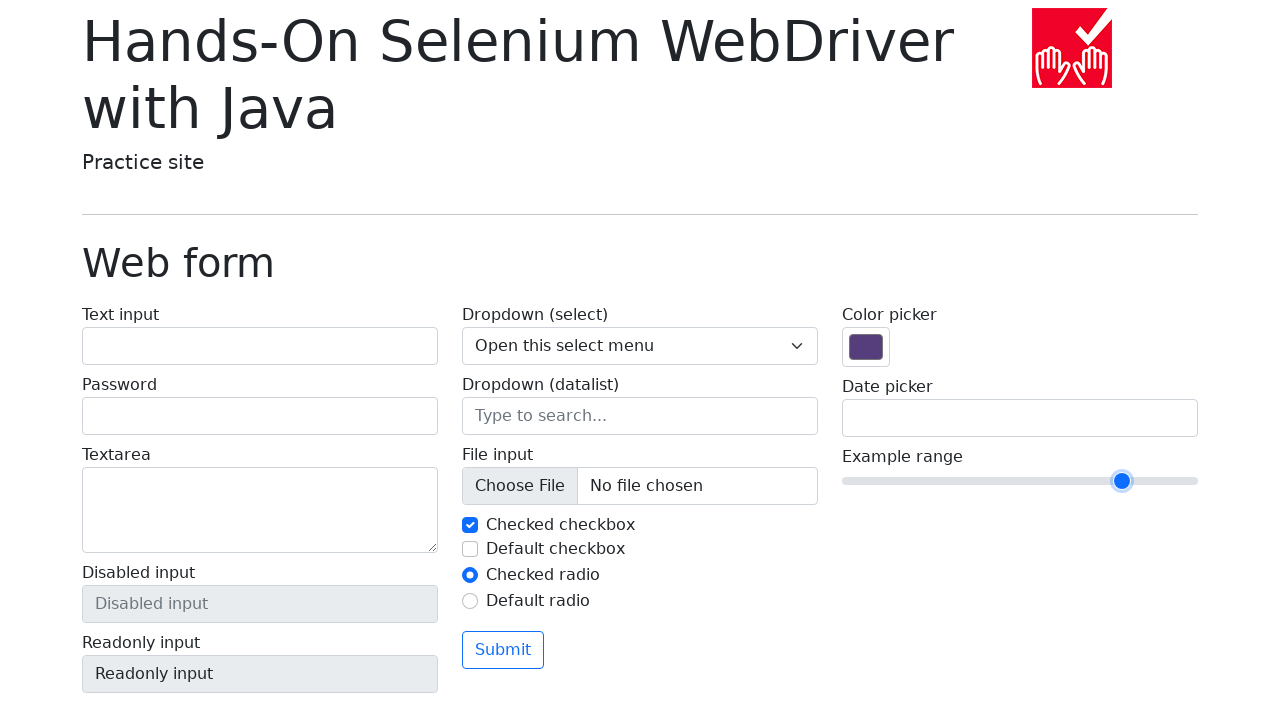

Pressed ArrowRight key 4 time(s) to increase slider value on [name='my-range']
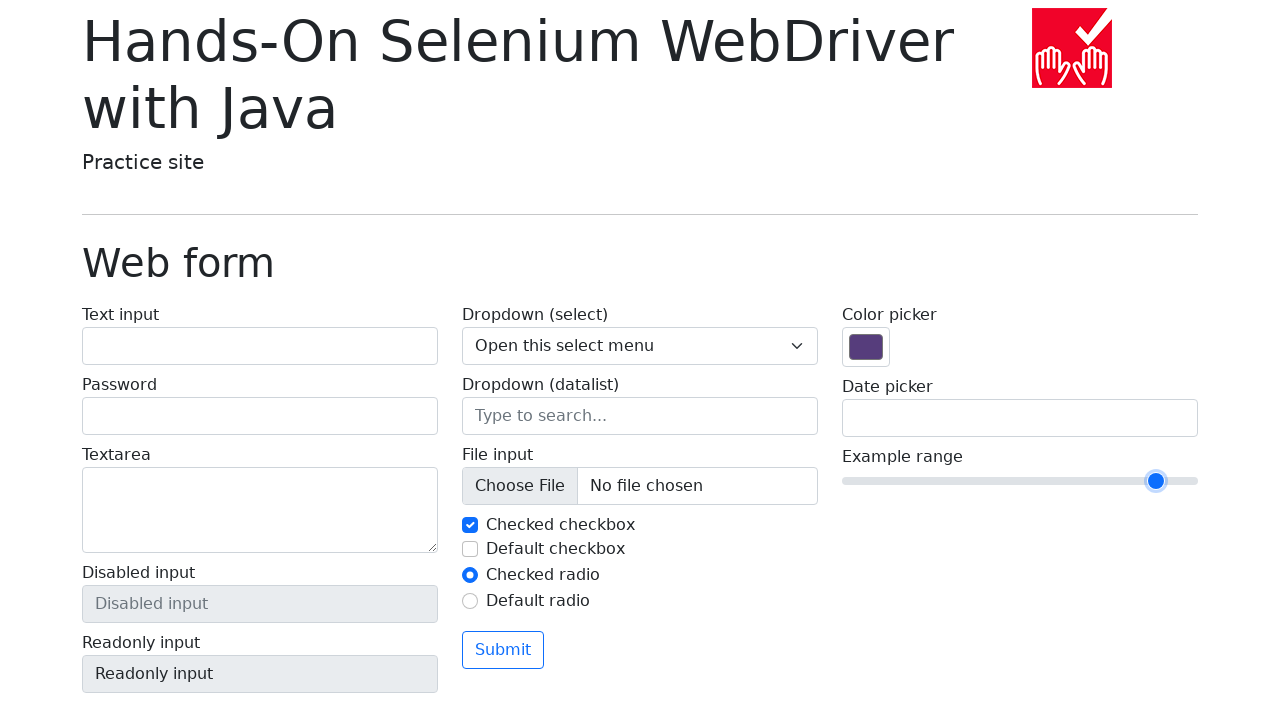

Pressed ArrowRight key 5 time(s) to increase slider value on [name='my-range']
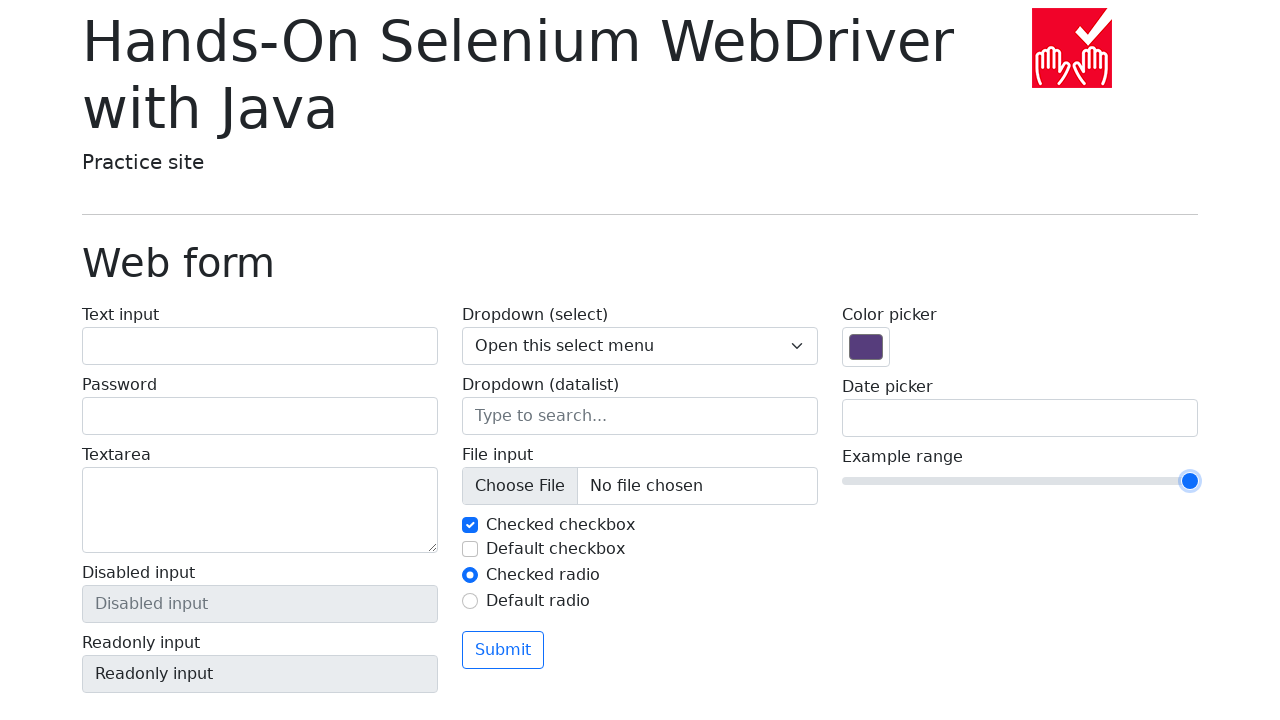

Retrieved final slider value: 10
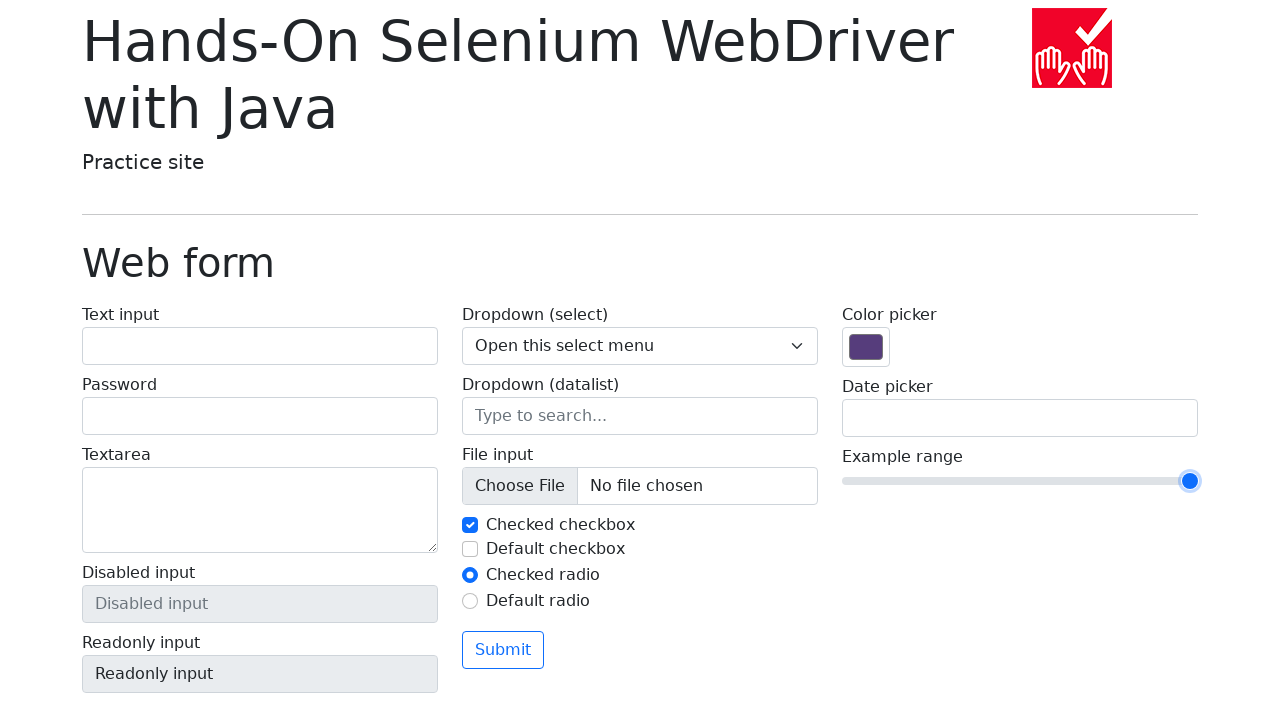

Verified slider value changed from 5 to 10
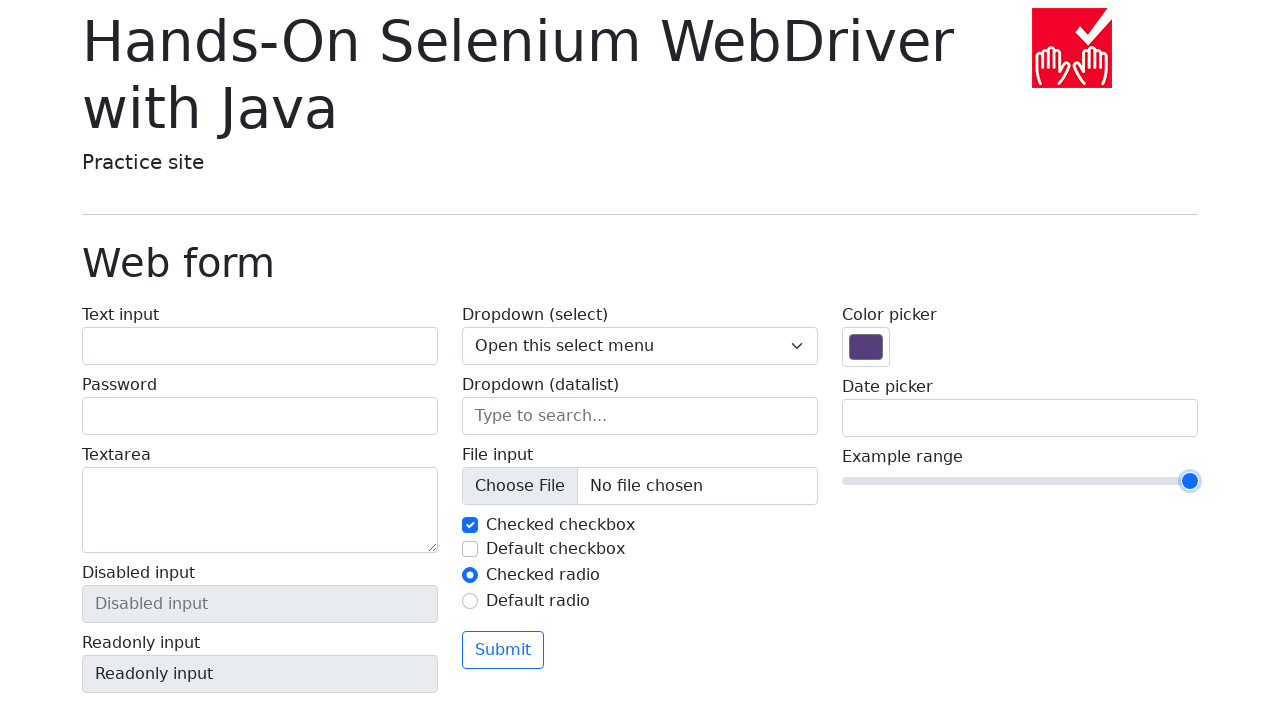

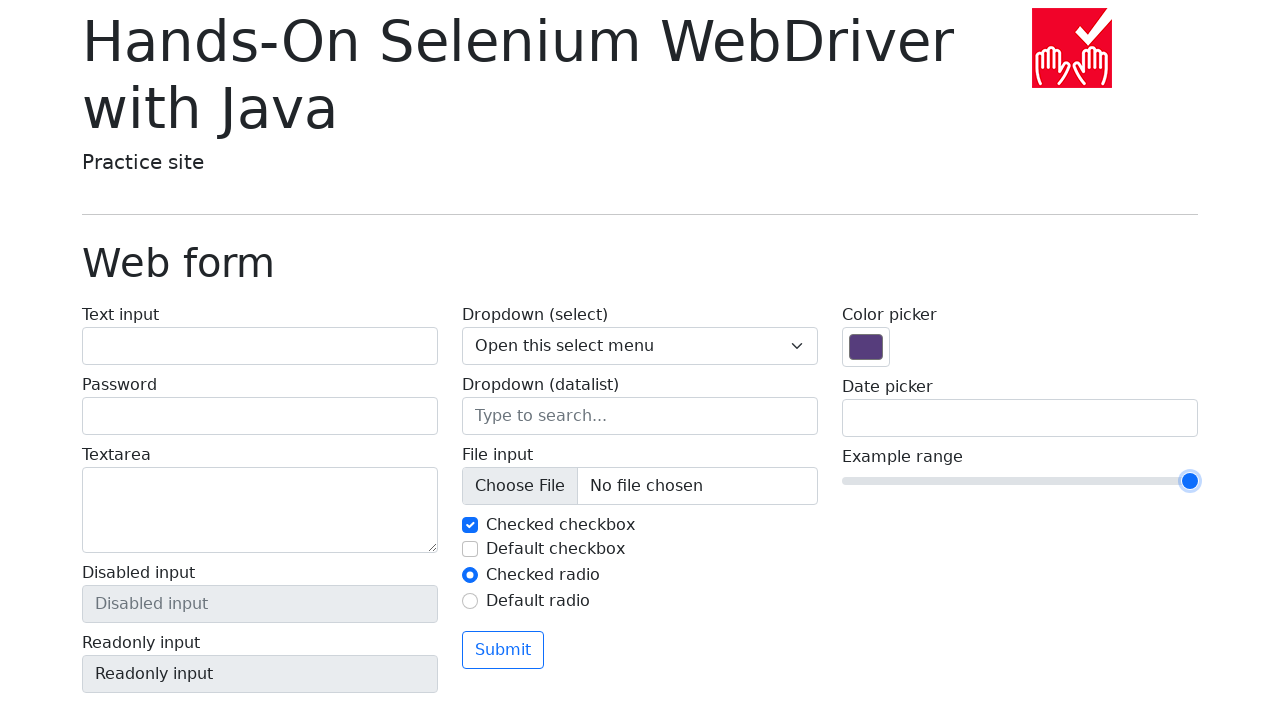